Navigates to a specific NMSU event page and verifies that date and time information elements are displayed

Starting URL: https://crimsonconnection.nmsu.edu/event/9708885

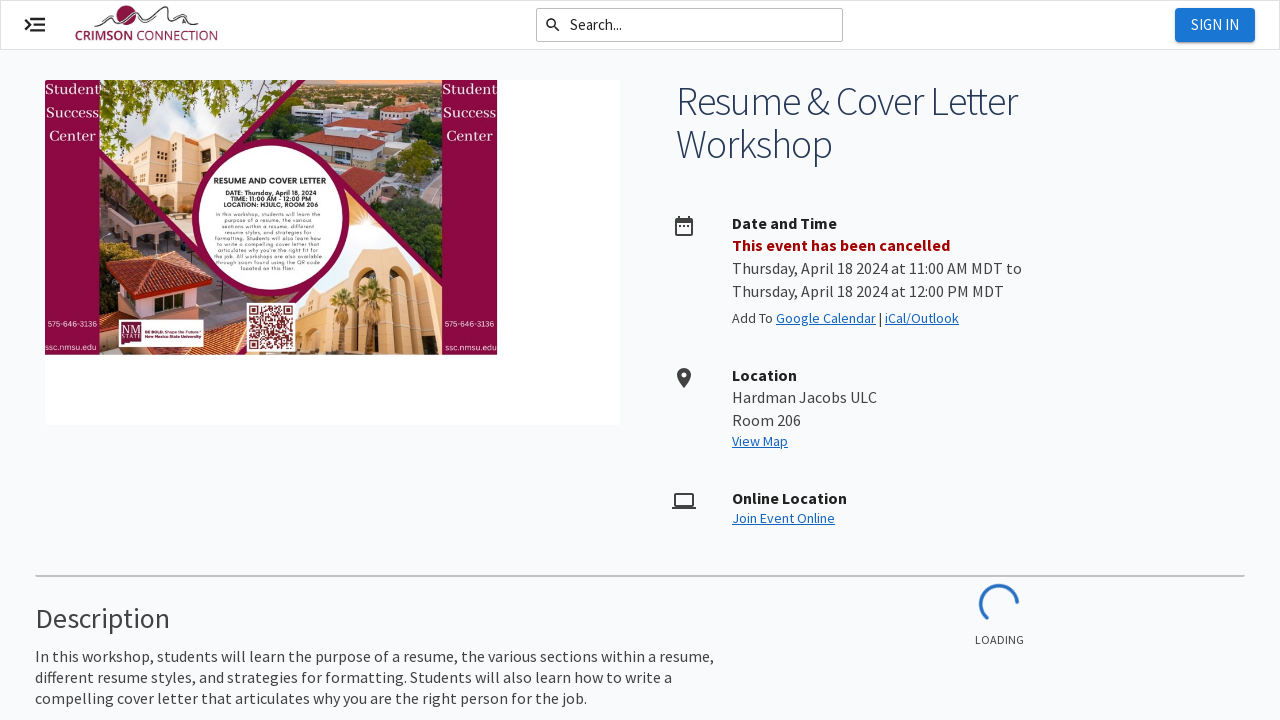

Waited for event page to load (domcontentloaded)
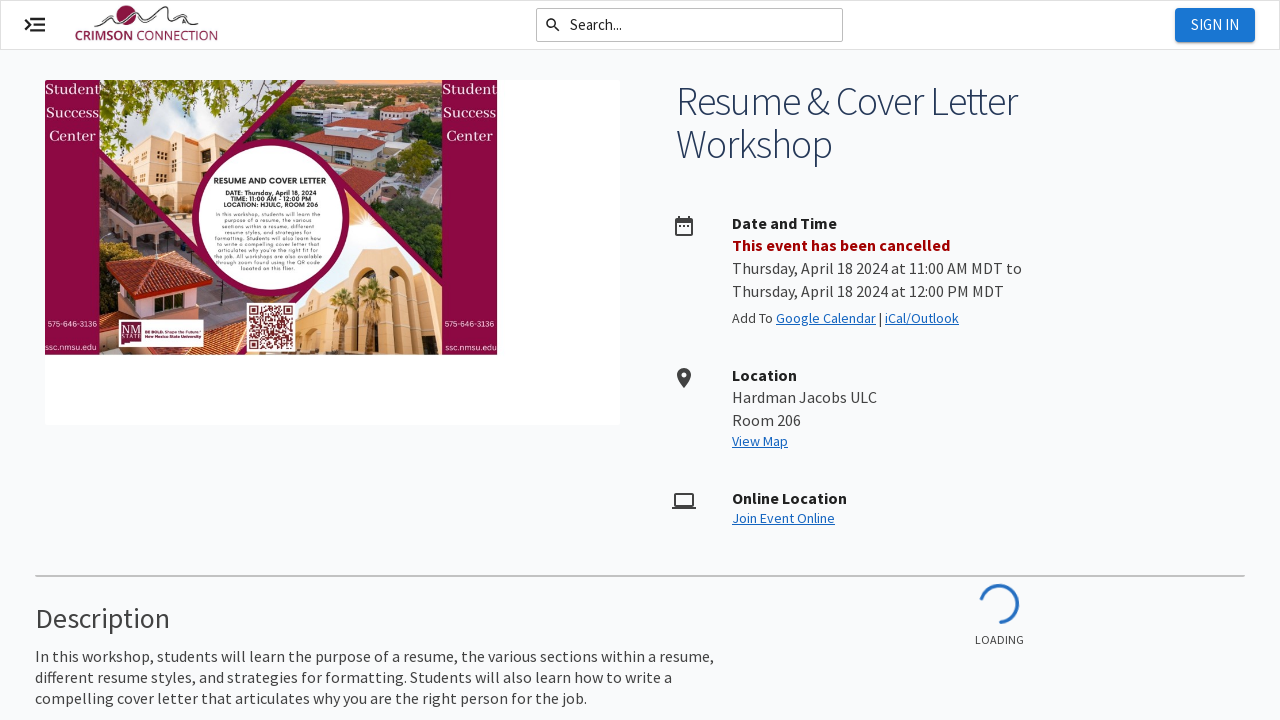

Verified 'Date and Time' section is present on the event page
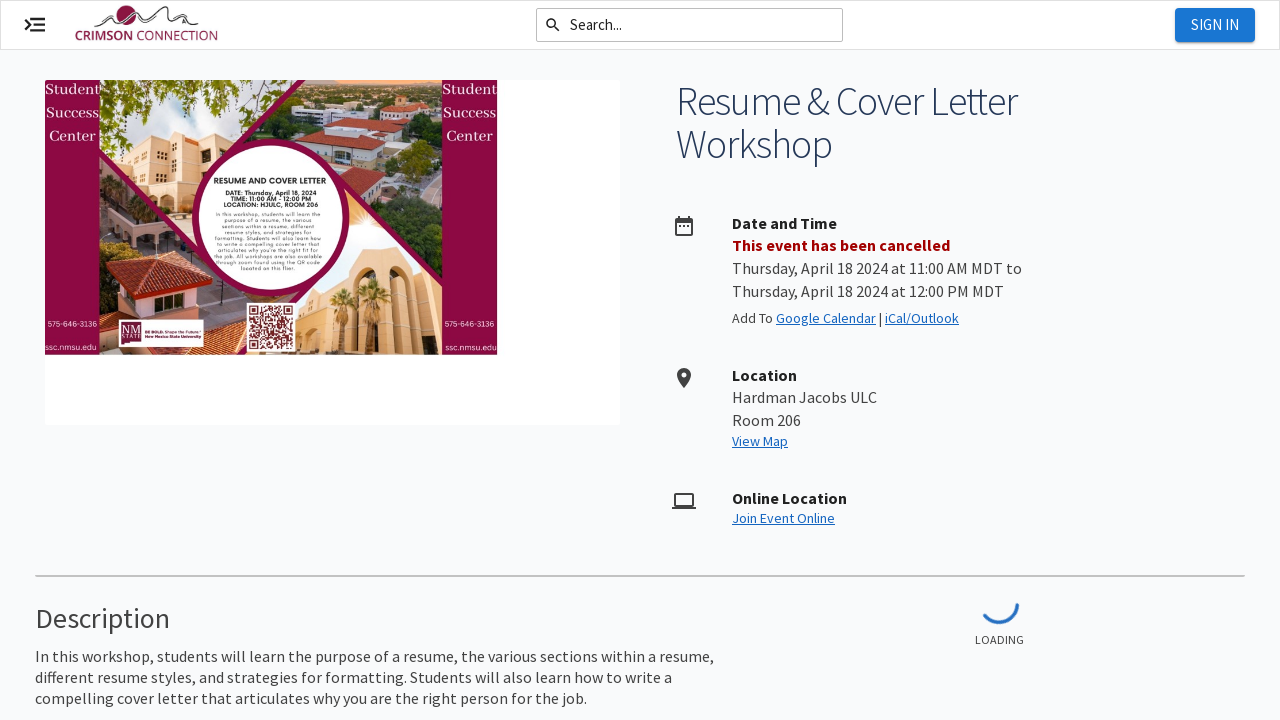

Located 'Date and Time' element
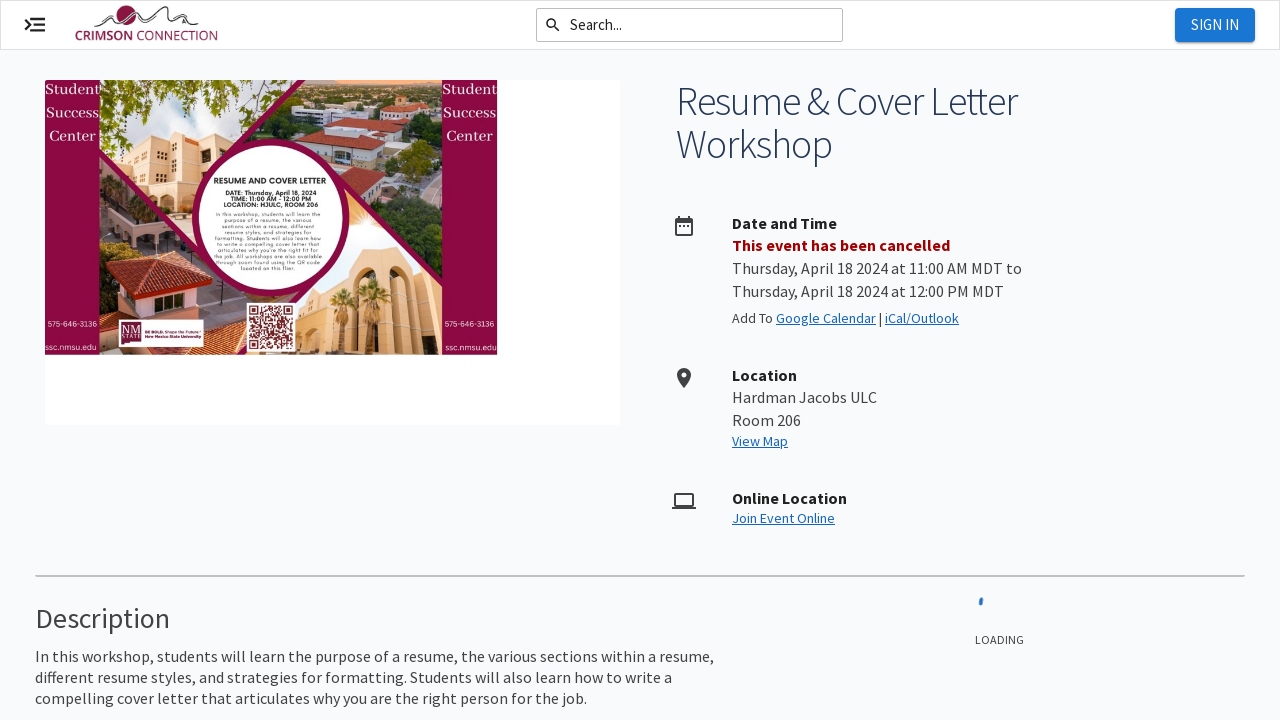

Confirmed 'Date and Time' element is ready
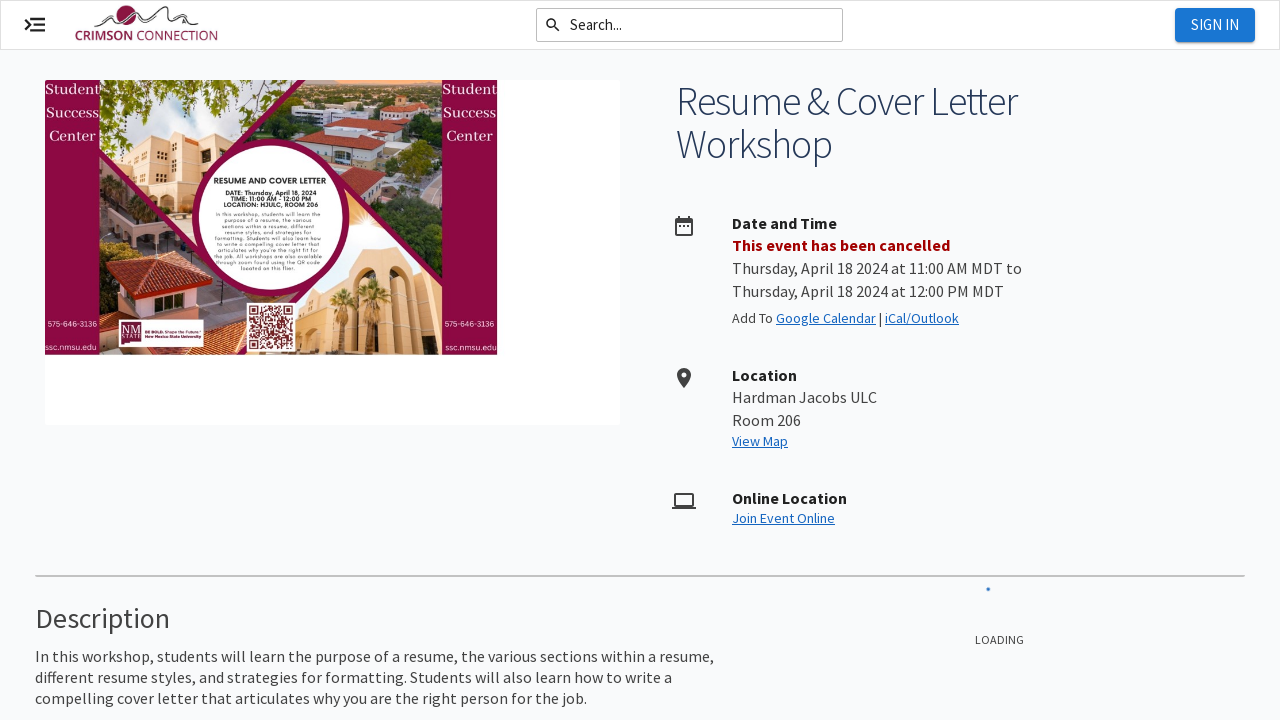

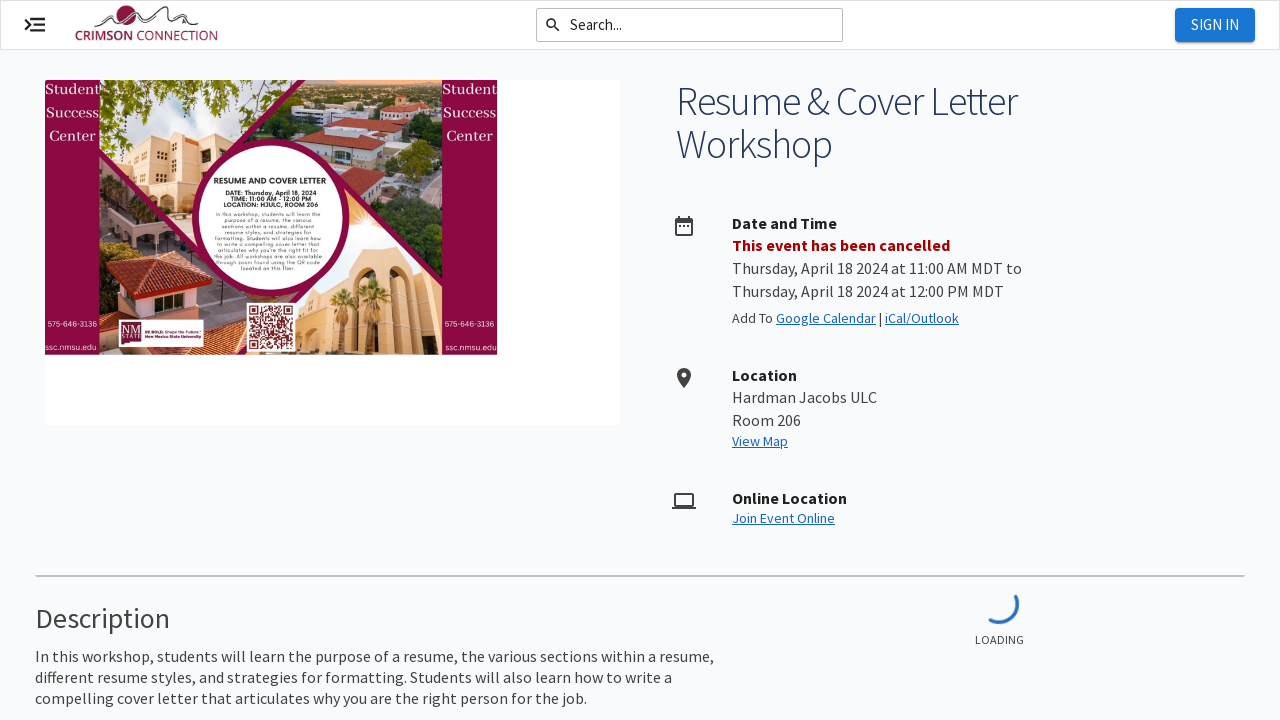